Tests popup window handling by clicking a button that opens a popup and then iterating through all browser window handles to verify the popup opened.

Starting URL: http://www.dummysoftware.com/popupdummy_testpage.html

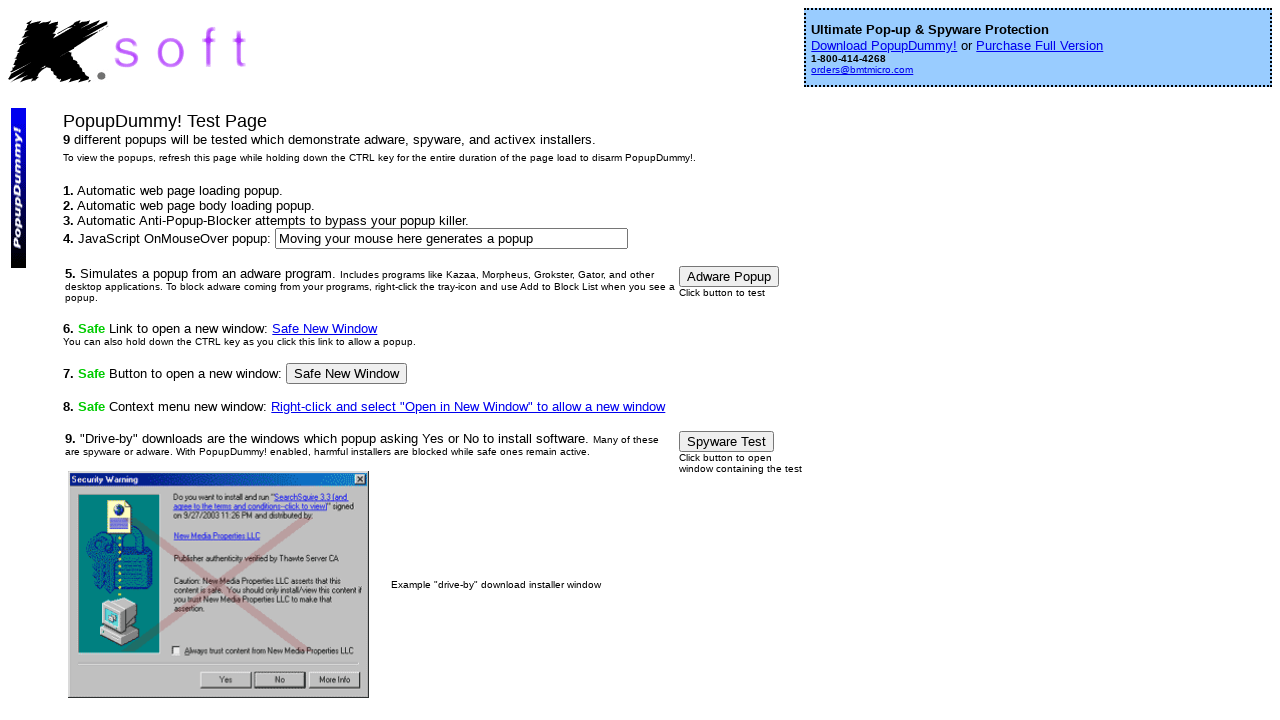

Clicked button to open popup window at (347, 374) on [name='PushButton']
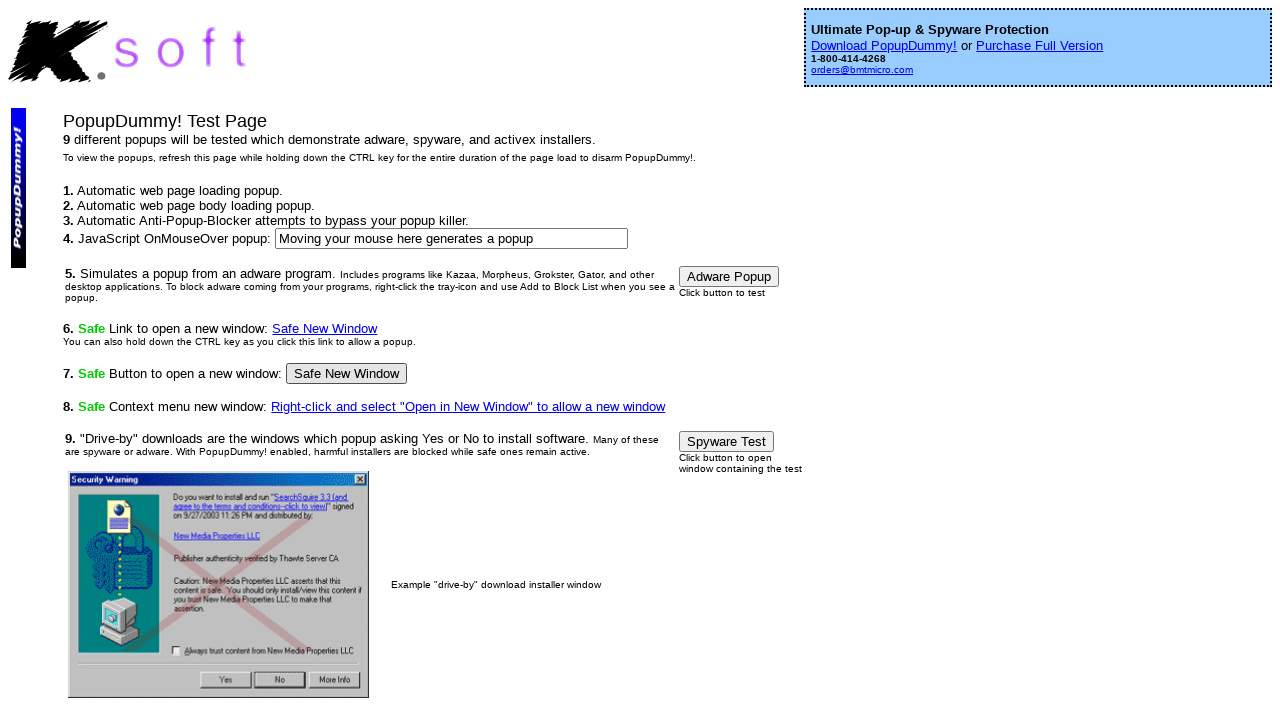

Waited 1 second for popup window to open
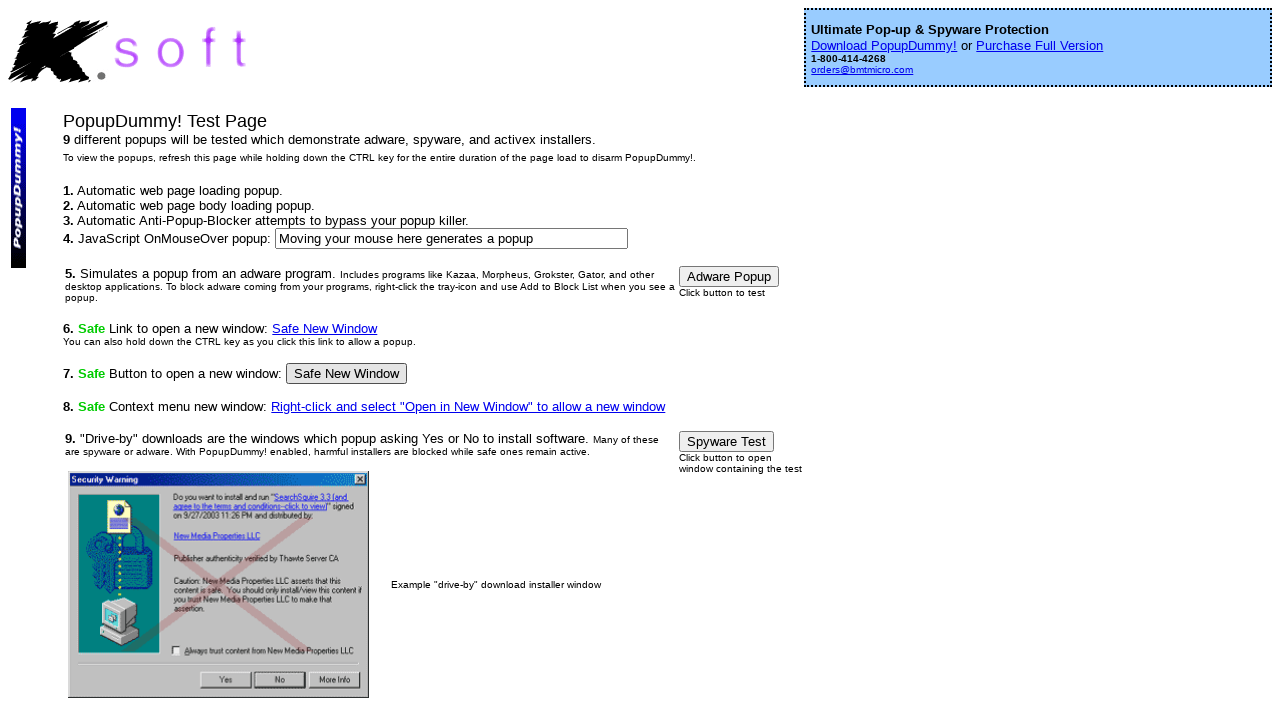

Retrieved all pages from browser context
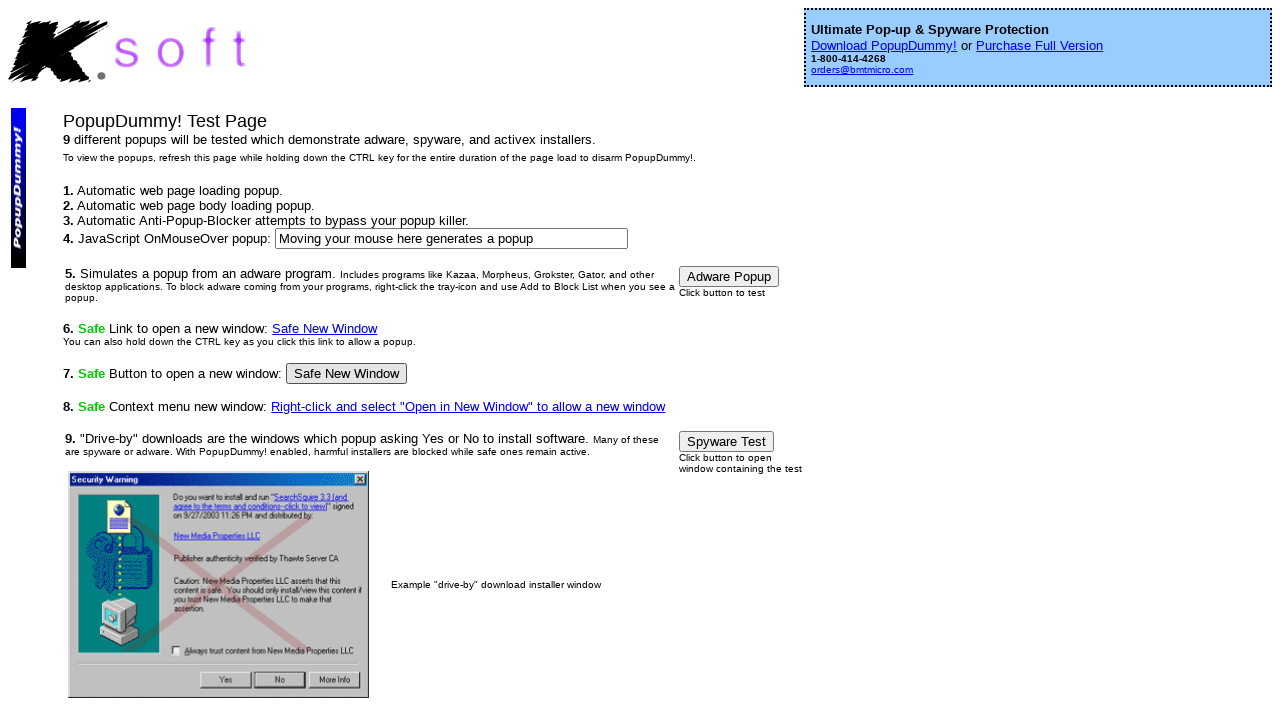

Printed popup page title: PopupDummy! Popup Test Page
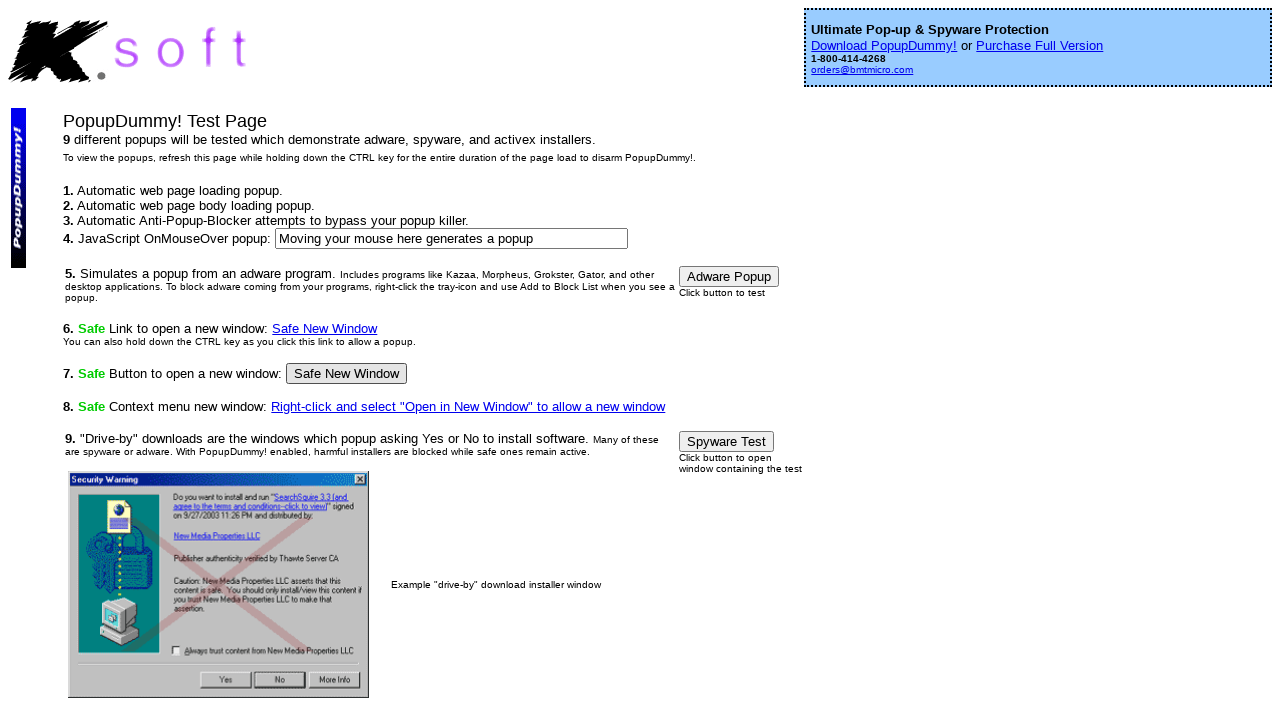

Printed popup page URL: http://www.dummysoftware.com/popupdummy_testpage.html
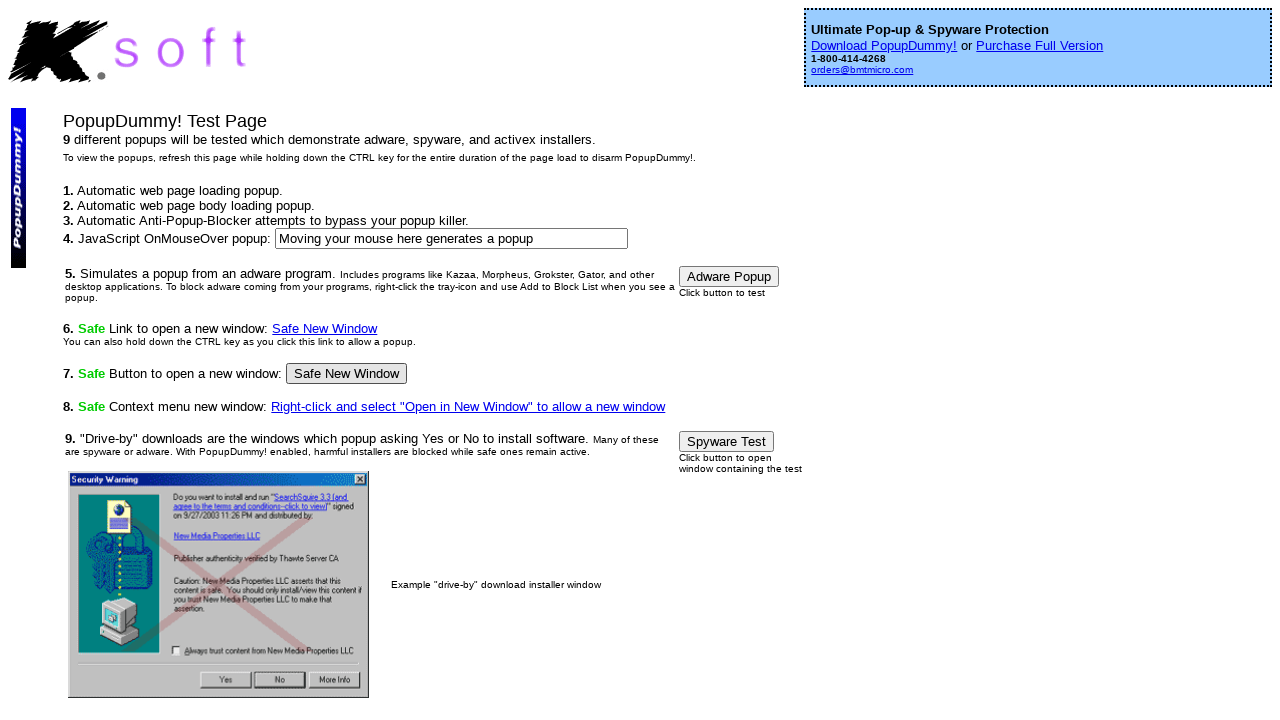

Printed popup page title: Screen 1
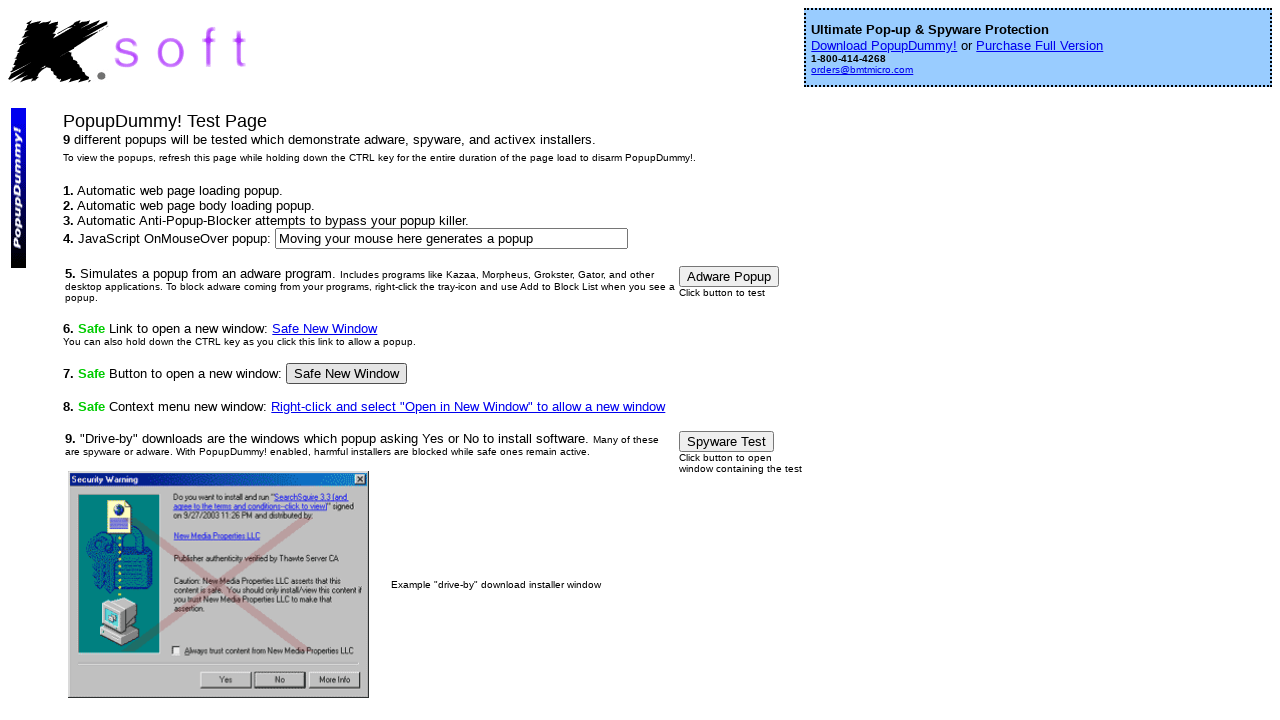

Printed popup page URL: http://www.dummysoftware.com/screen1.html
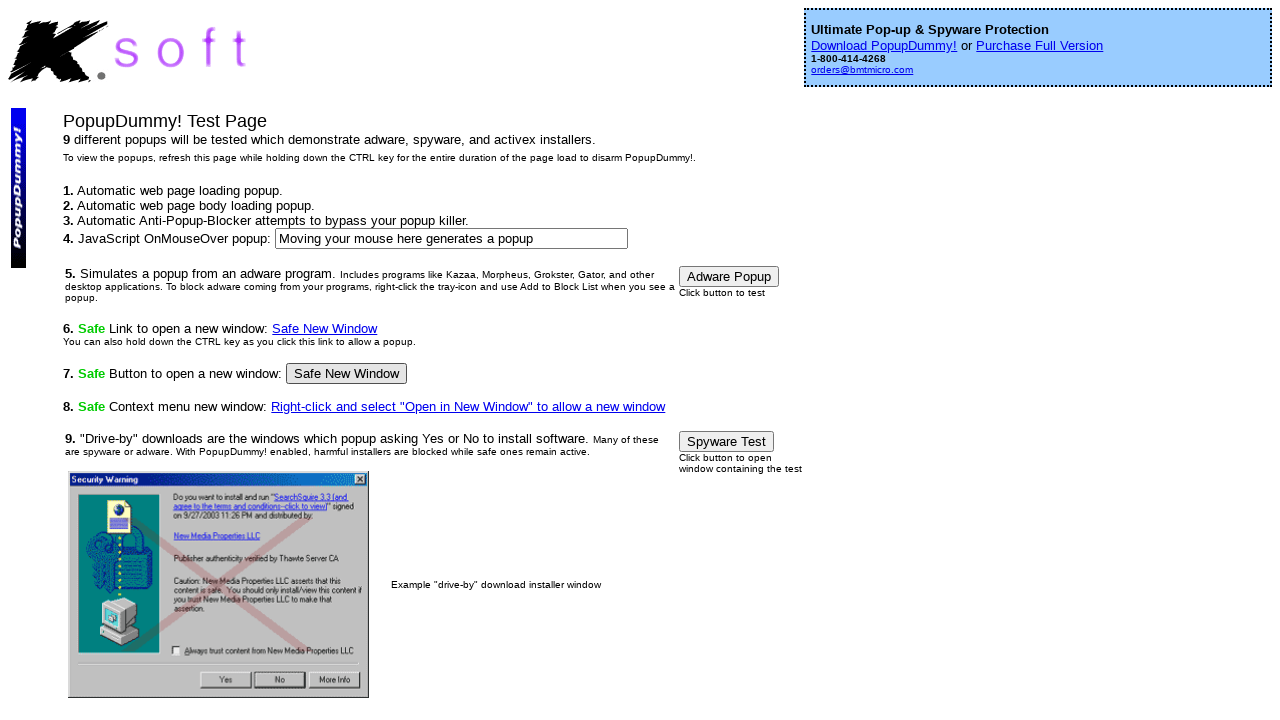

Printed popup page title: Screen 3
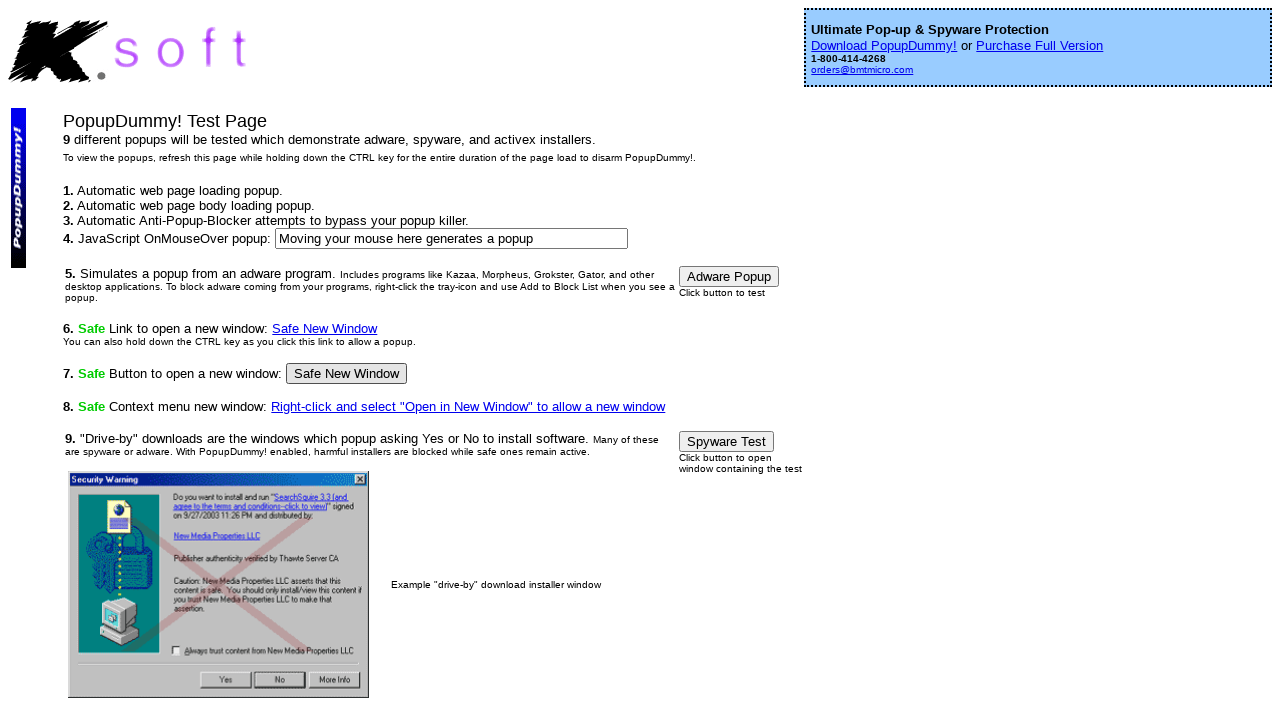

Printed popup page URL: http://www.dummysoftware.com/screen3.html
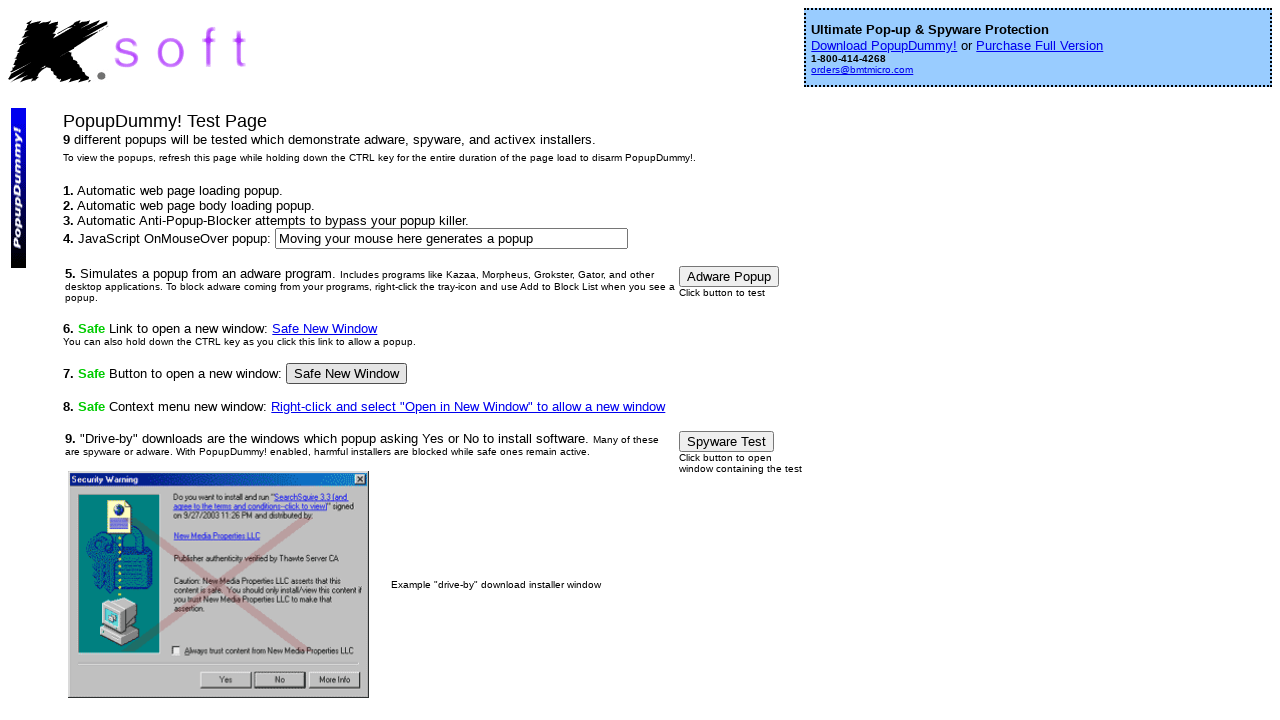

Printed popup page title: Screen 2
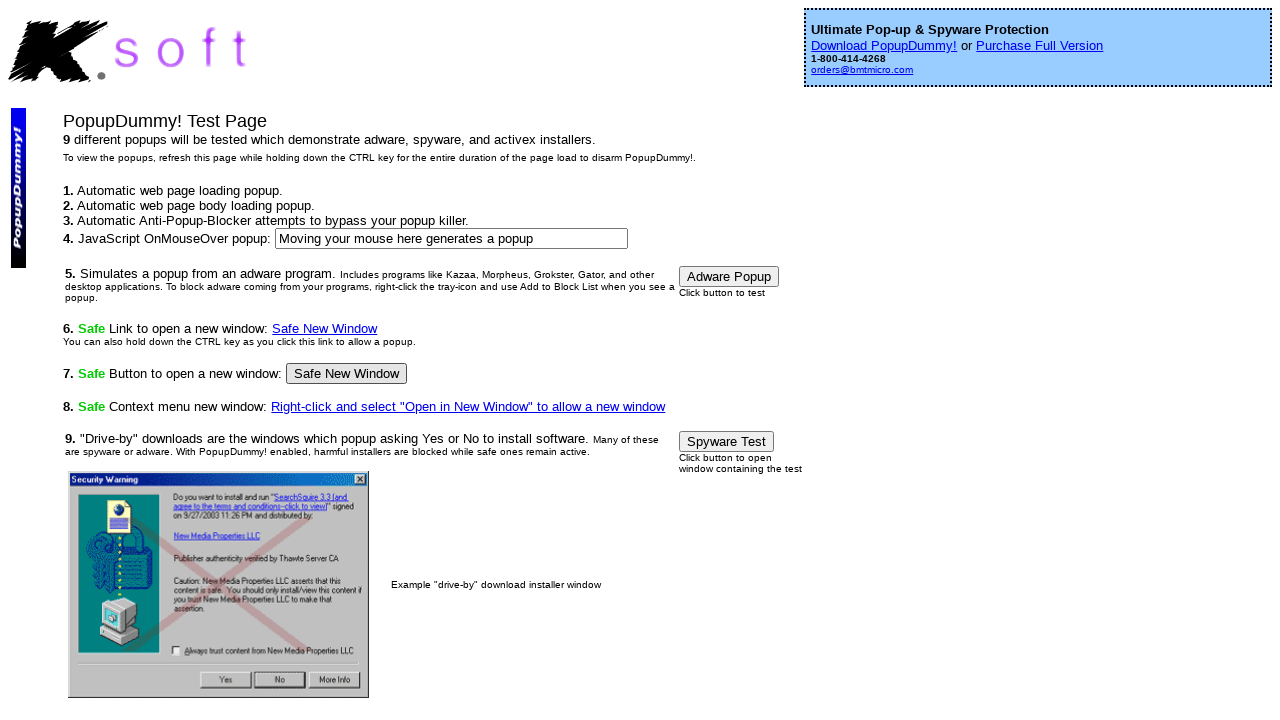

Printed popup page URL: http://www.dummysoftware.com/screen2.html
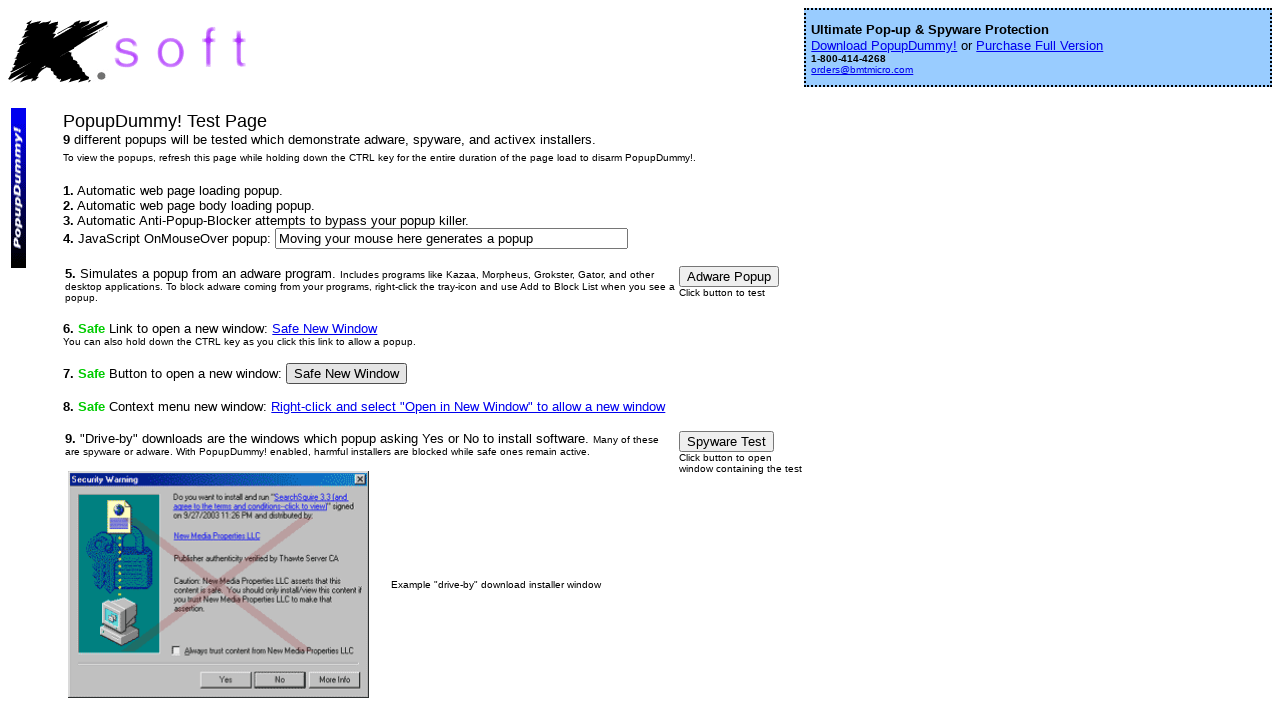

Printed popup page title: ksoft- Startup Select - Windows Startup Manager
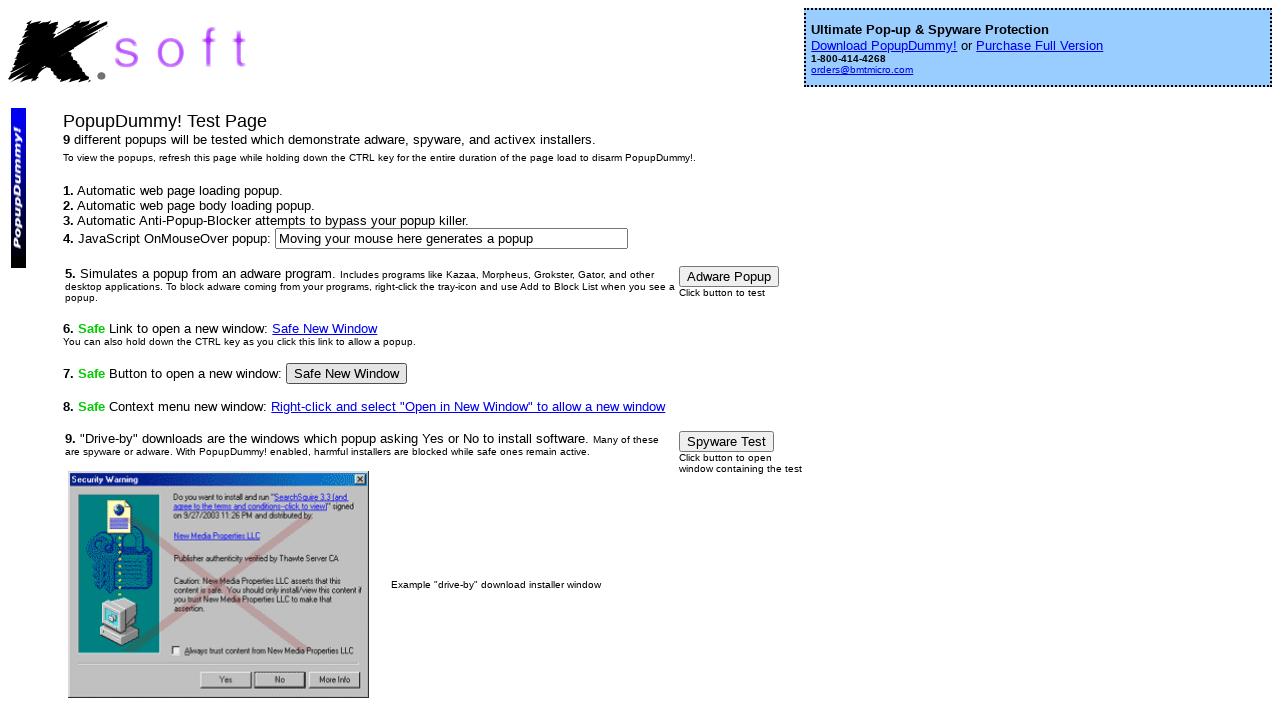

Printed popup page URL: http://www.dummysoftware.com/startupselect.html
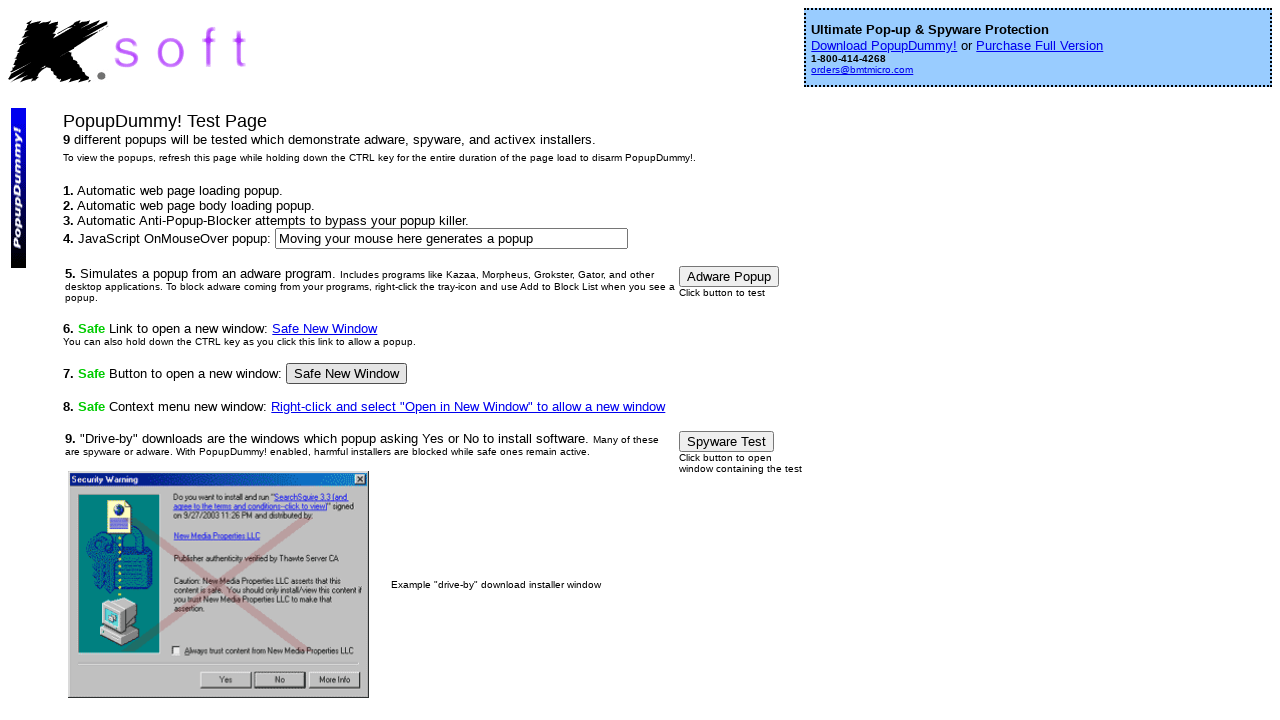

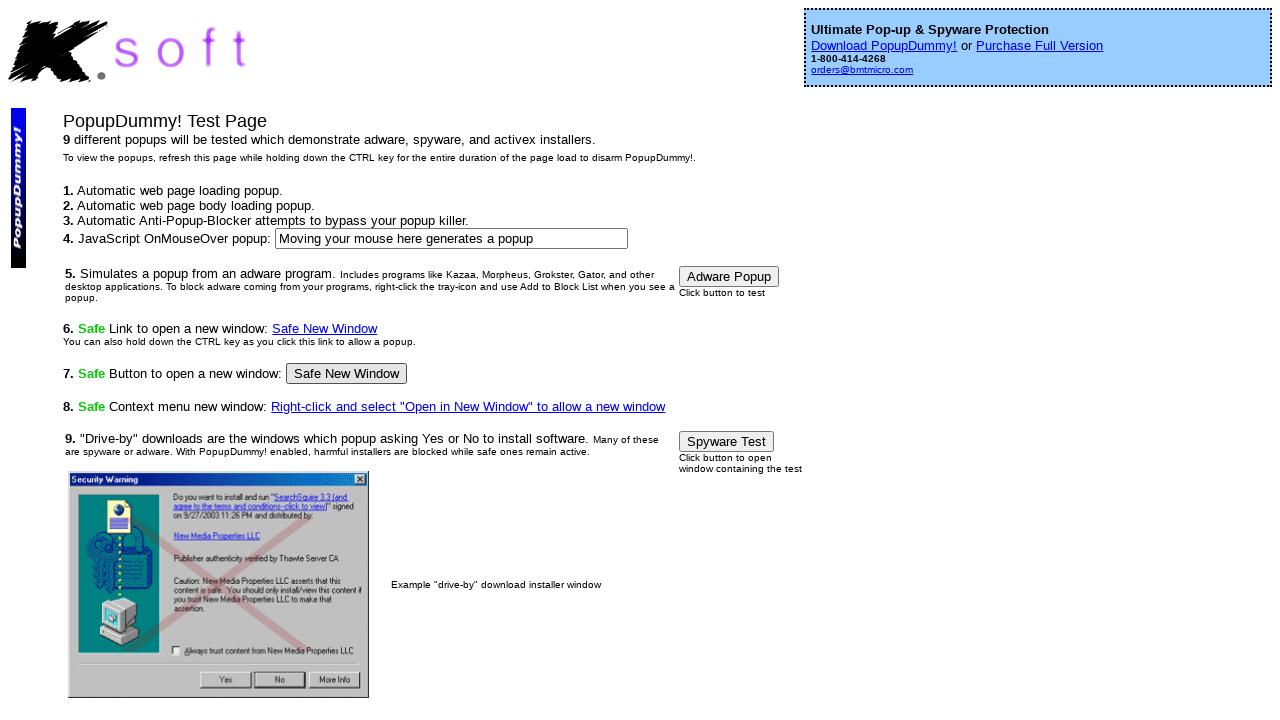